Tests mobile responsive navigation on an Angular demo app by emulating a mobile viewport, clicking the hamburger menu toggle, and navigating to the library section.

Starting URL: https://rahulshettyacademy.com/angularAppdemo/

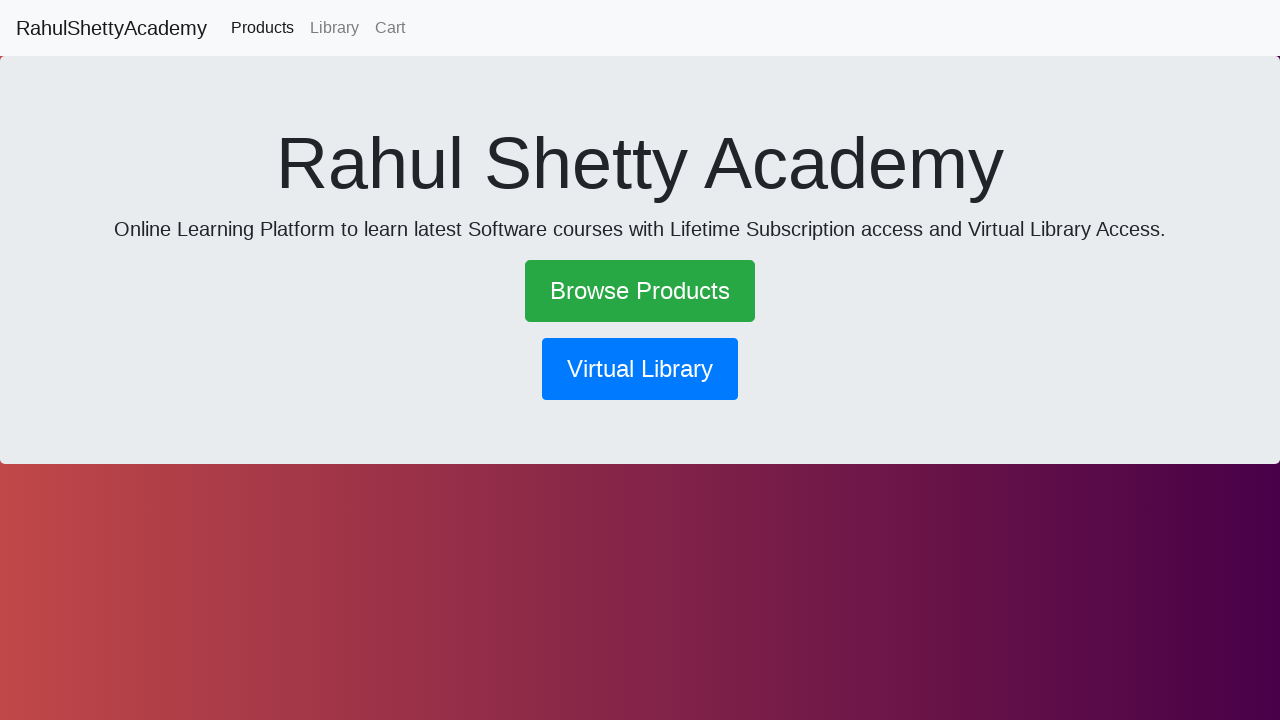

Set mobile viewport to 320x400 pixels for mobile emulation
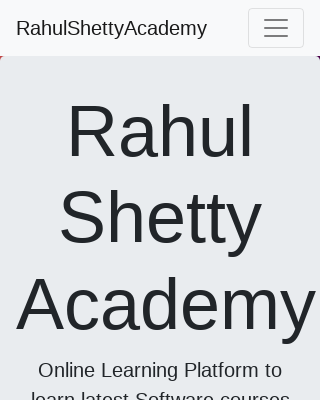

Clicked hamburger menu toggle to open navigation at (276, 28) on .navbar-toggler
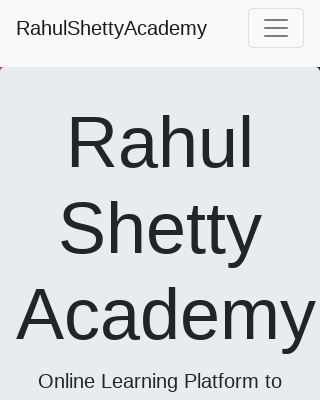

Waited 1 second for menu animation to complete
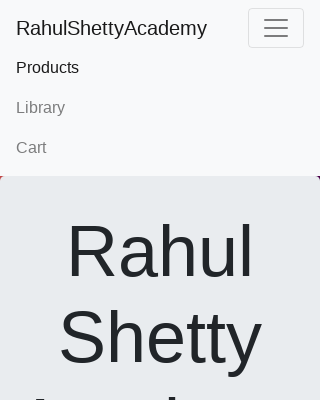

Clicked library button to navigate to library section at (160, 304) on button[routerlink*='library']
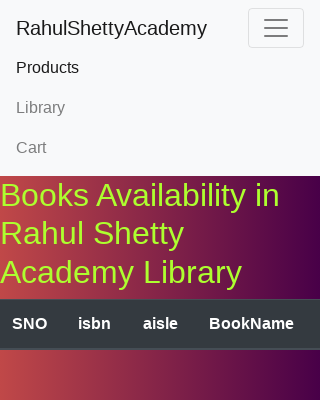

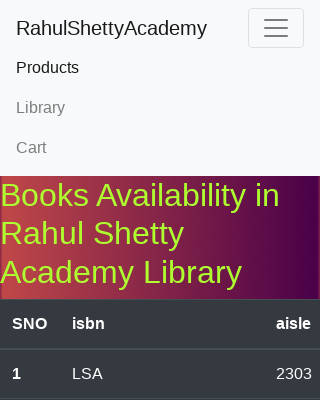